Tests dropdown selection functionality by selecting an option from a select menu and verifying available options

Starting URL: https://demoqa.com/select-menu

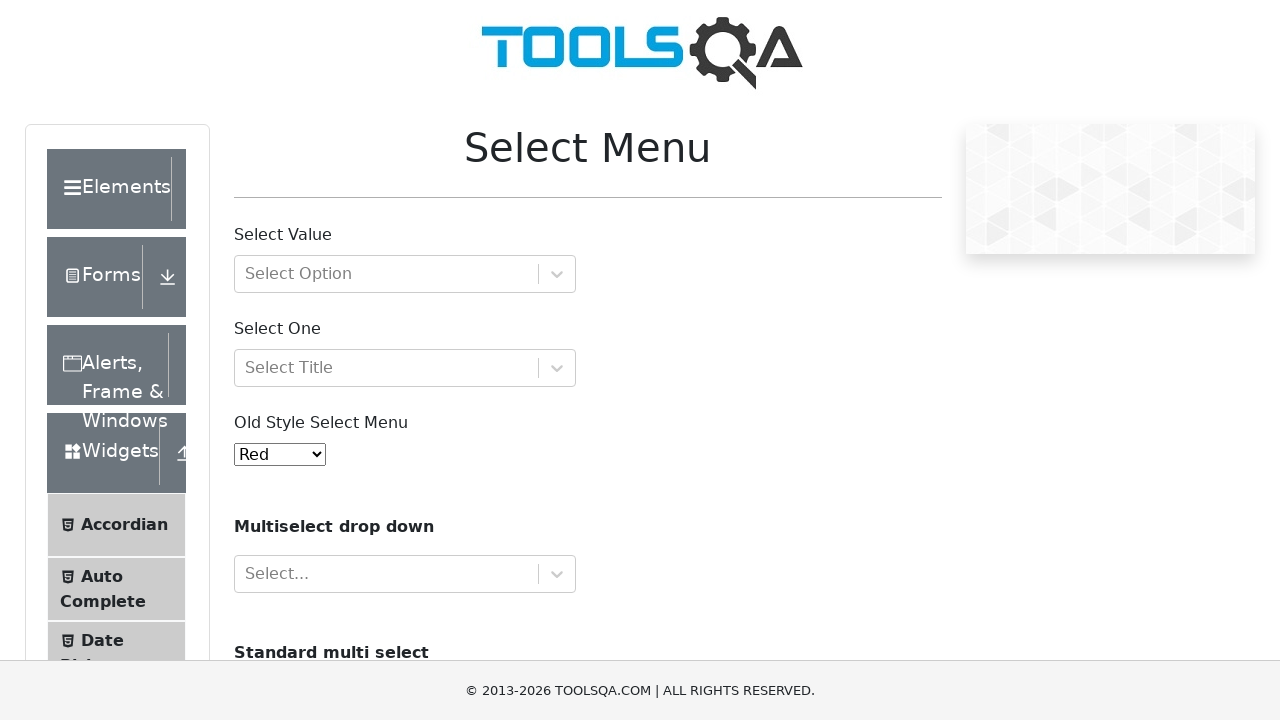

Selected option with value '3' (Yellow) from dropdown menu on #oldSelectMenu
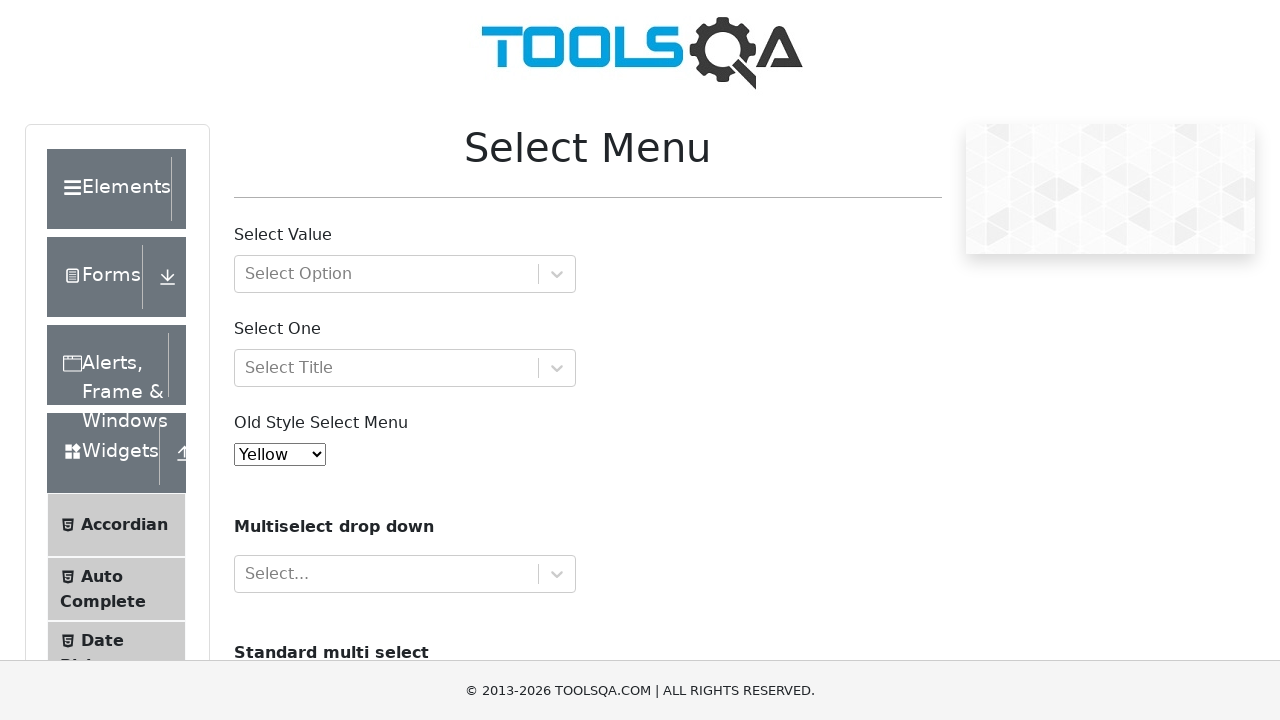

Retrieved all available options from dropdown menu
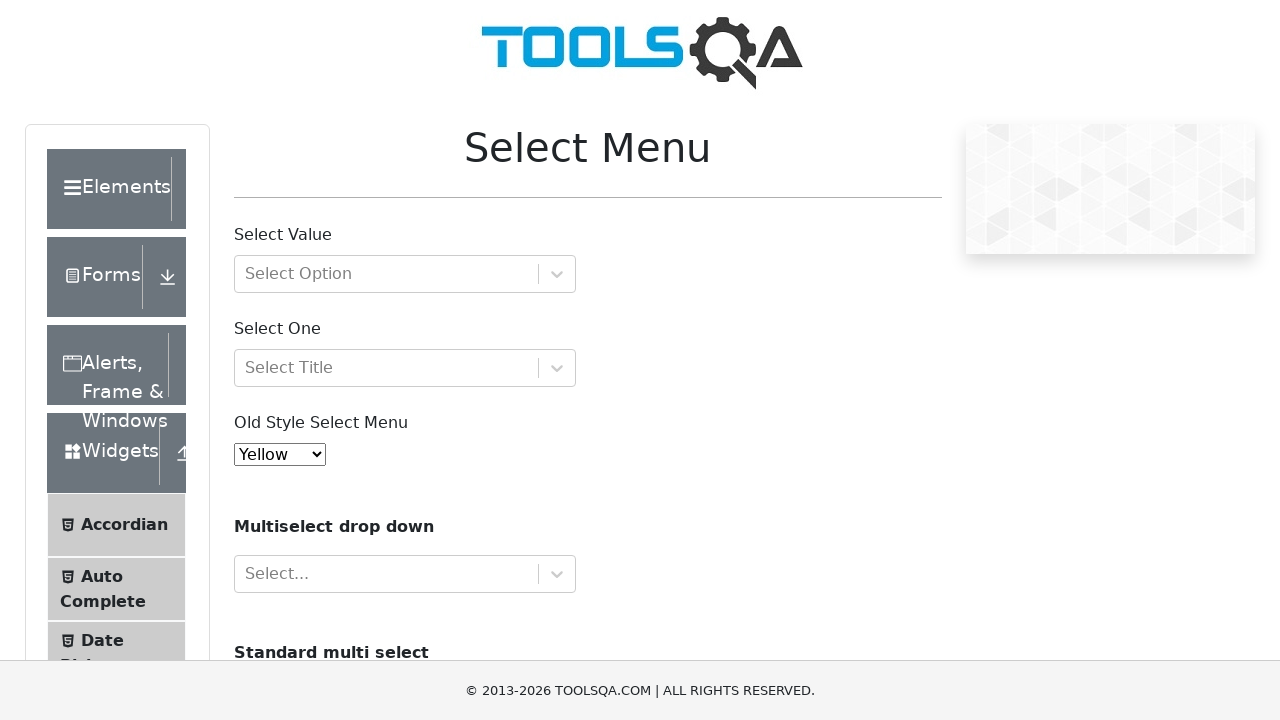

Processed dropdown option: Red
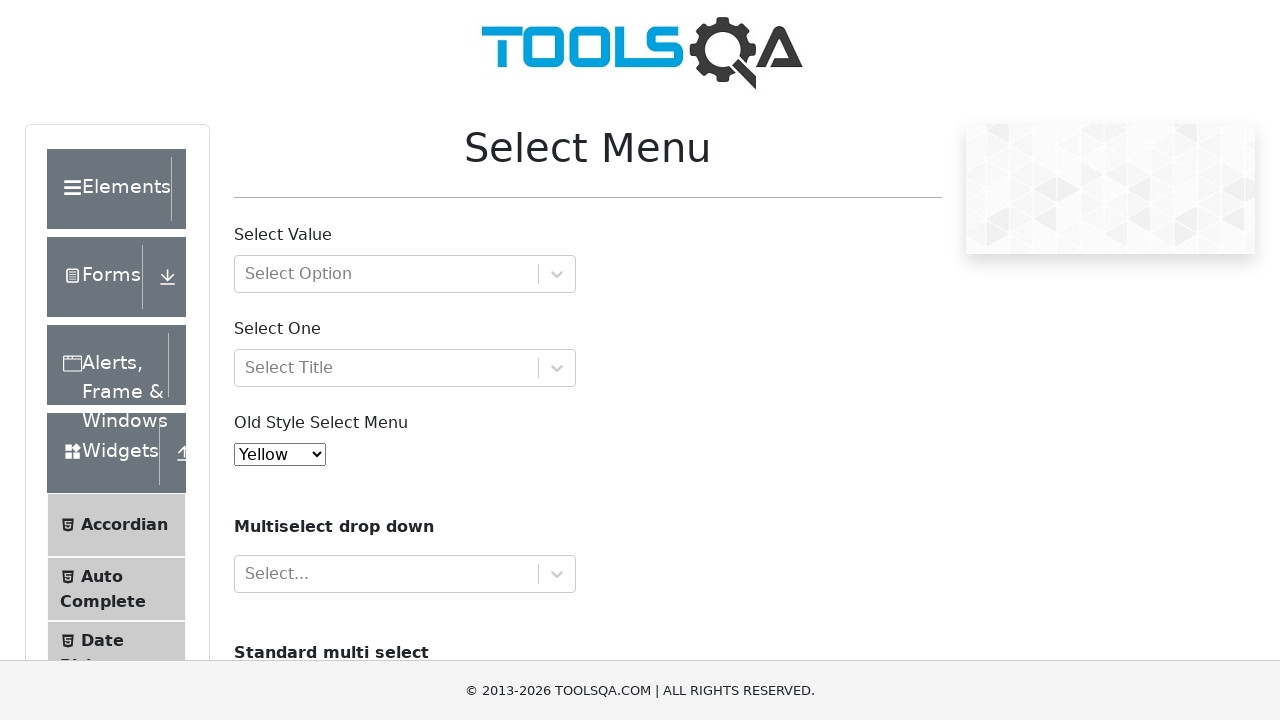

Processed dropdown option: Blue
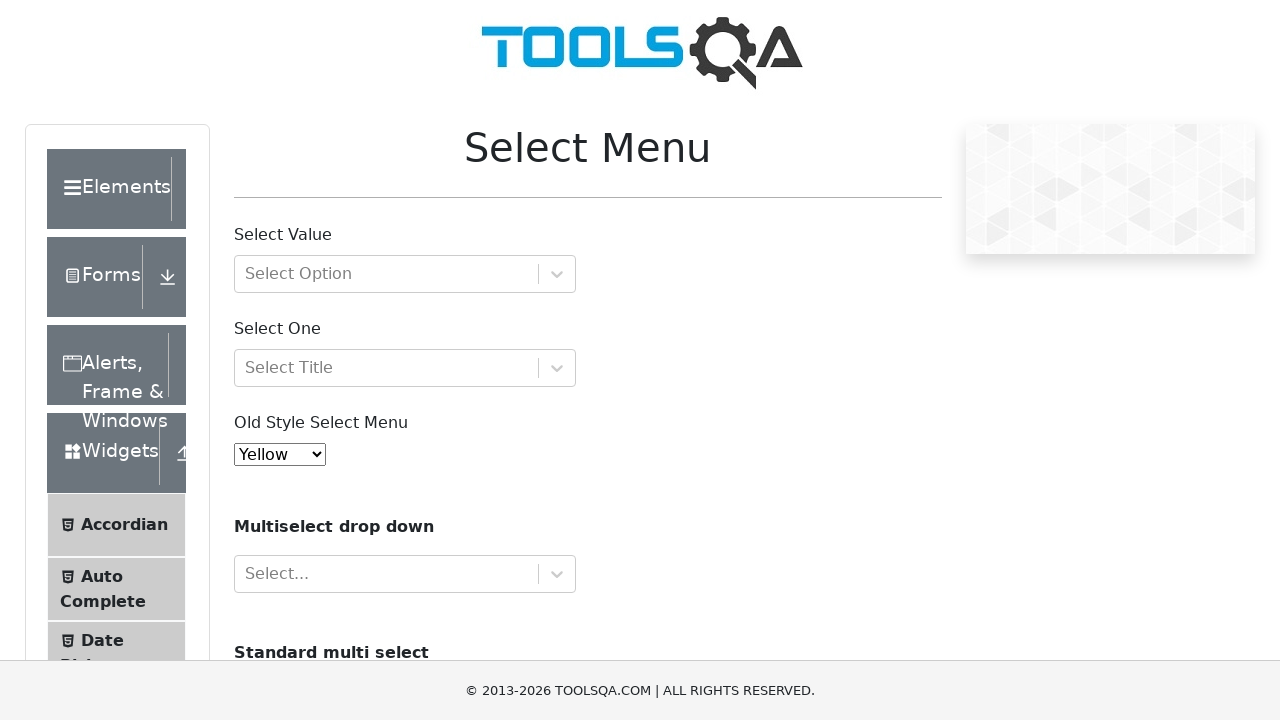

Processed dropdown option: Green
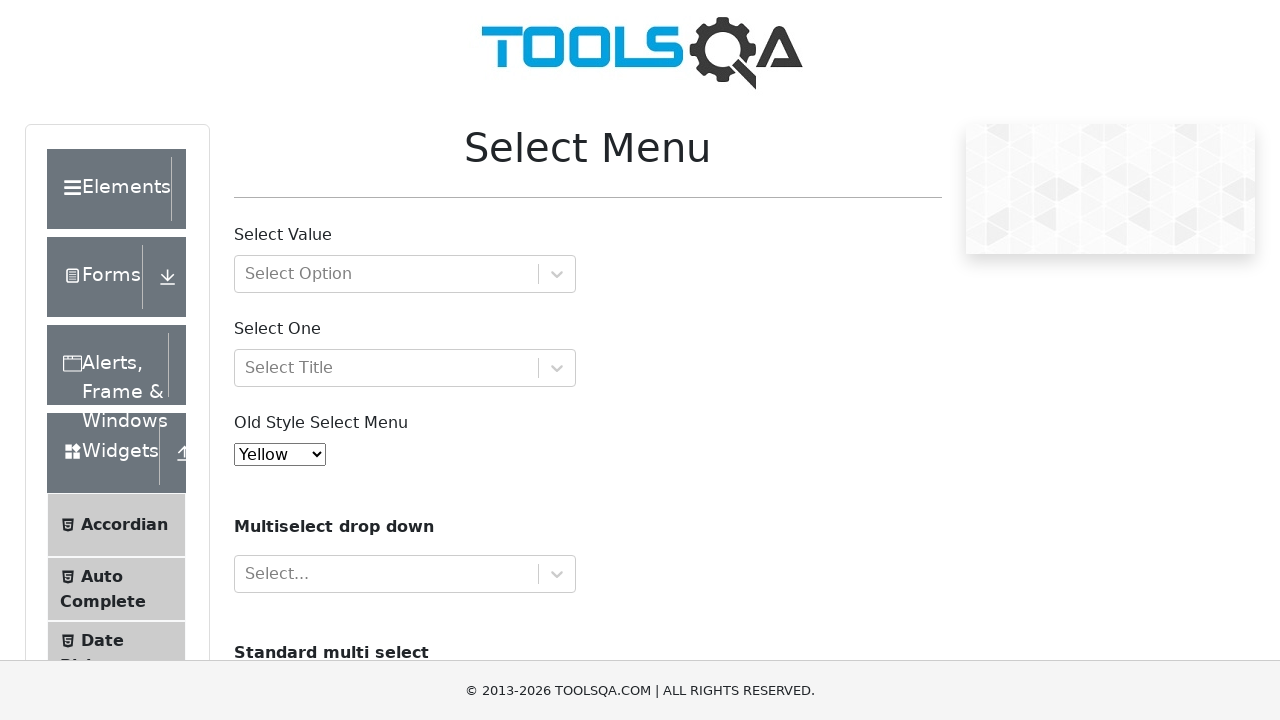

Processed dropdown option: Yellow
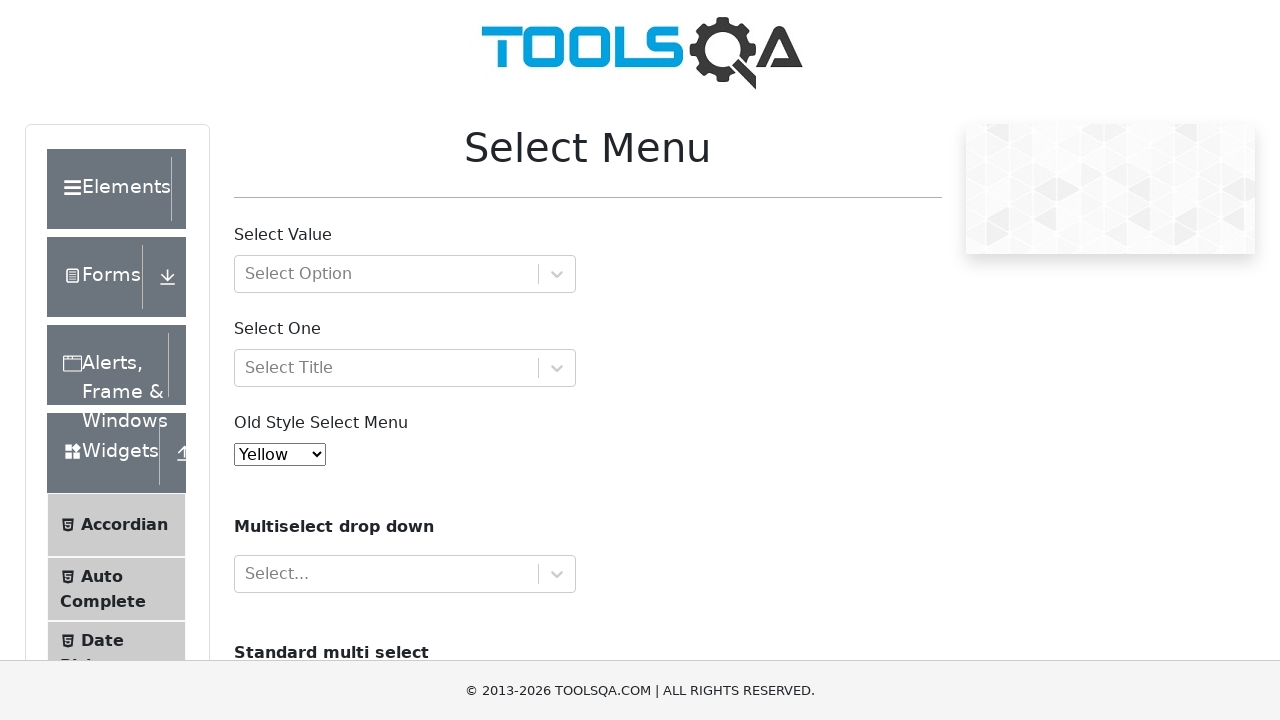

Processed dropdown option: Purple
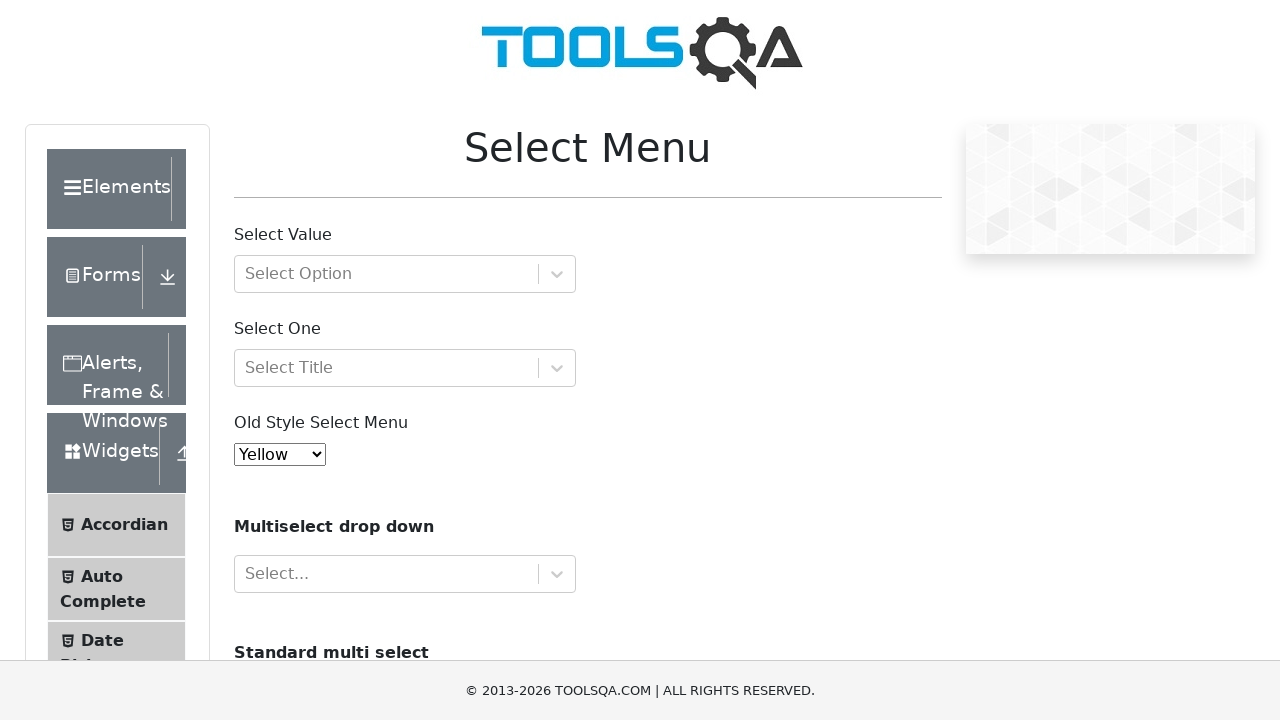

Processed dropdown option: Black
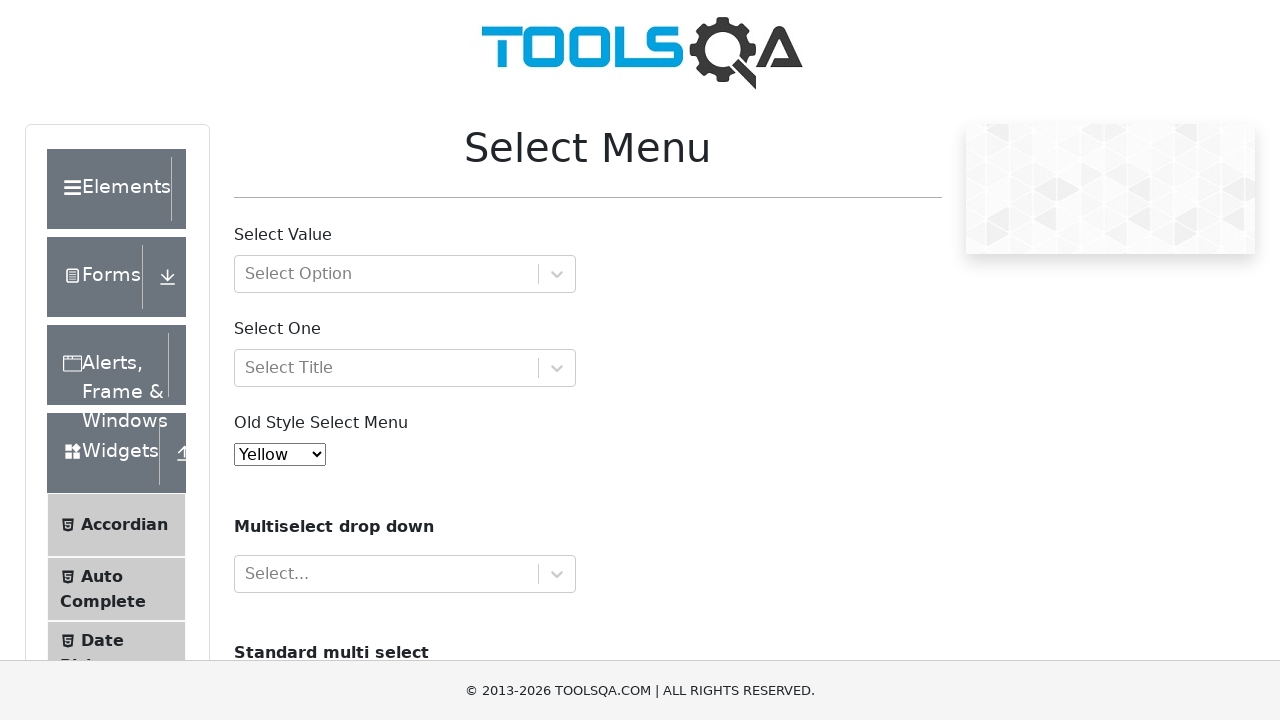

Processed dropdown option: White
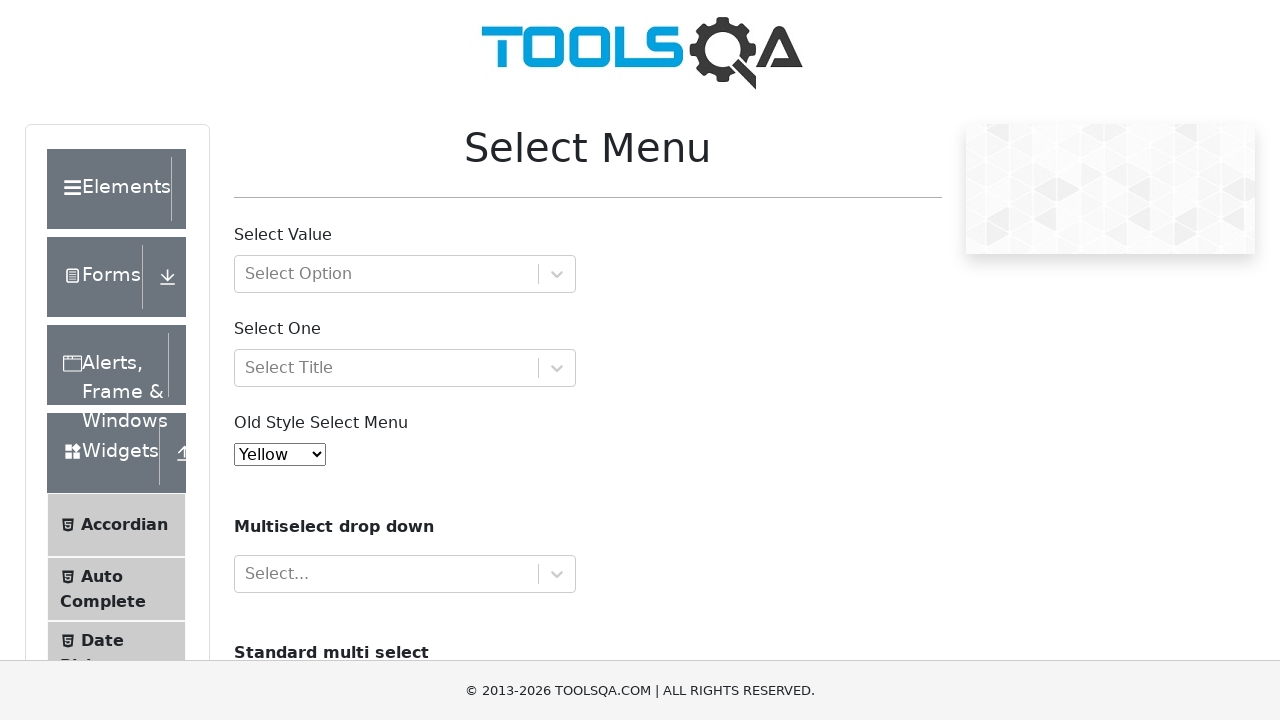

Processed dropdown option: Voilet
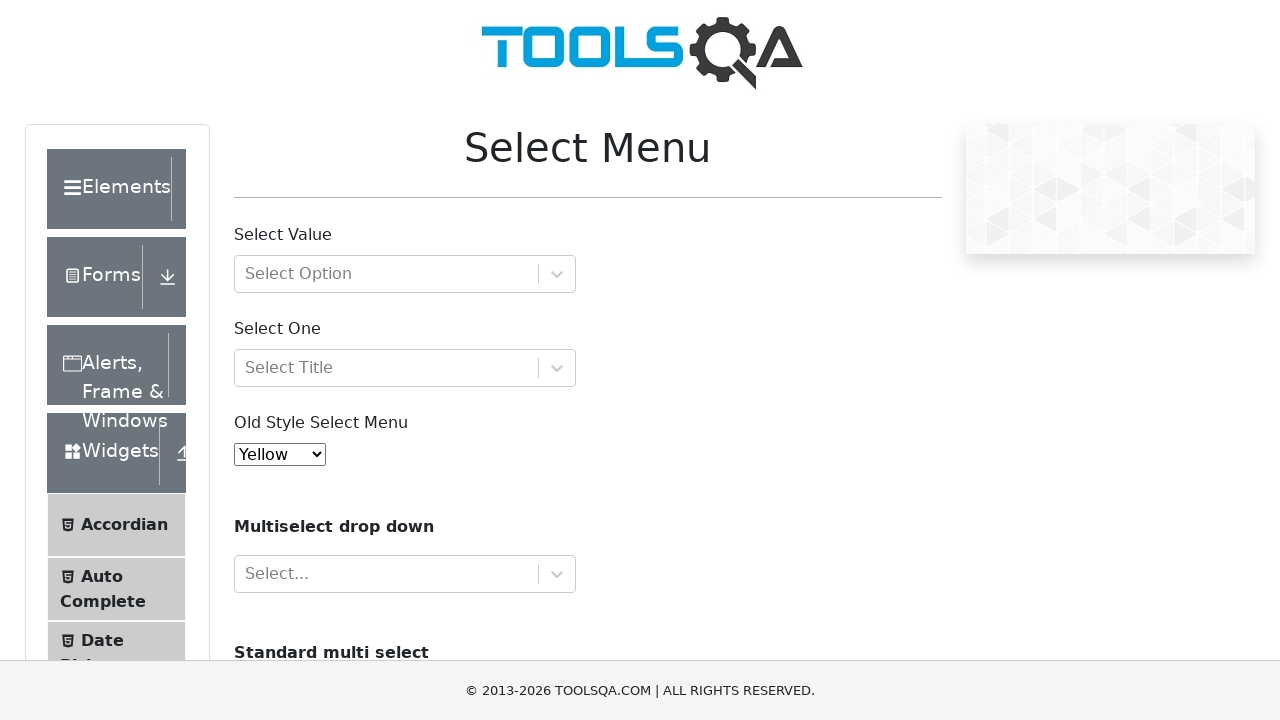

Processed dropdown option: Indigo
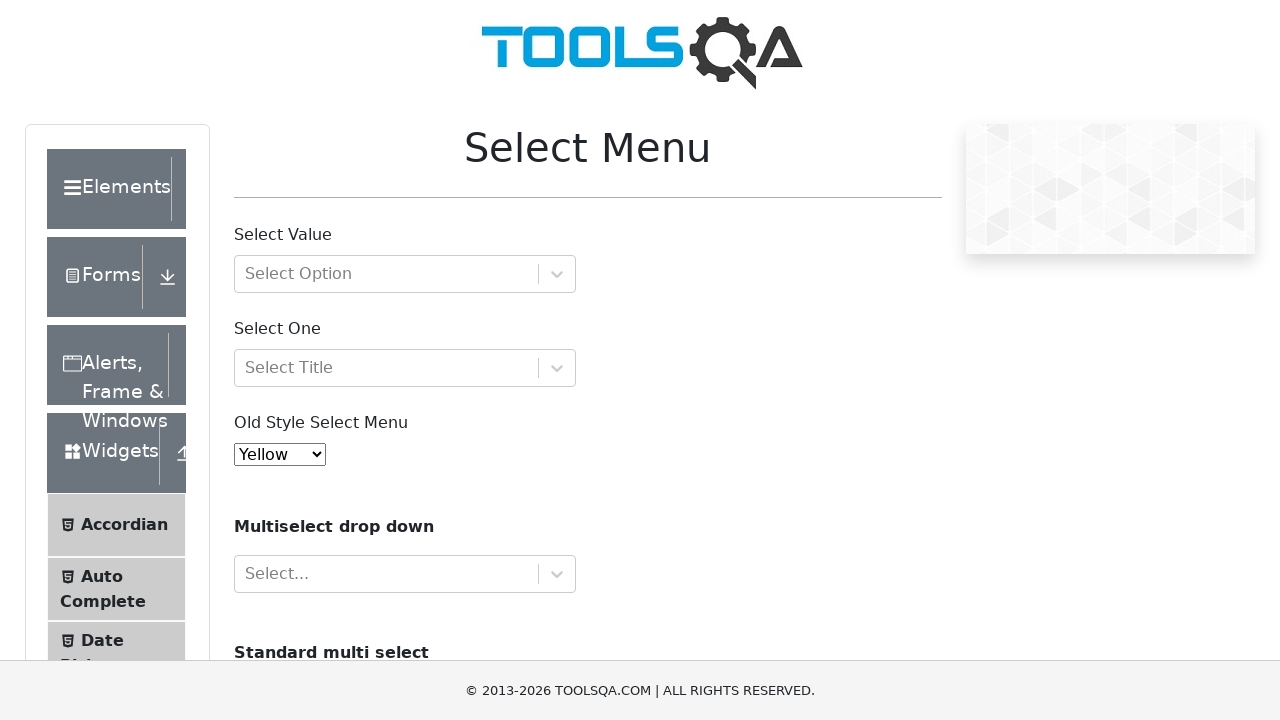

Processed dropdown option: Magenta
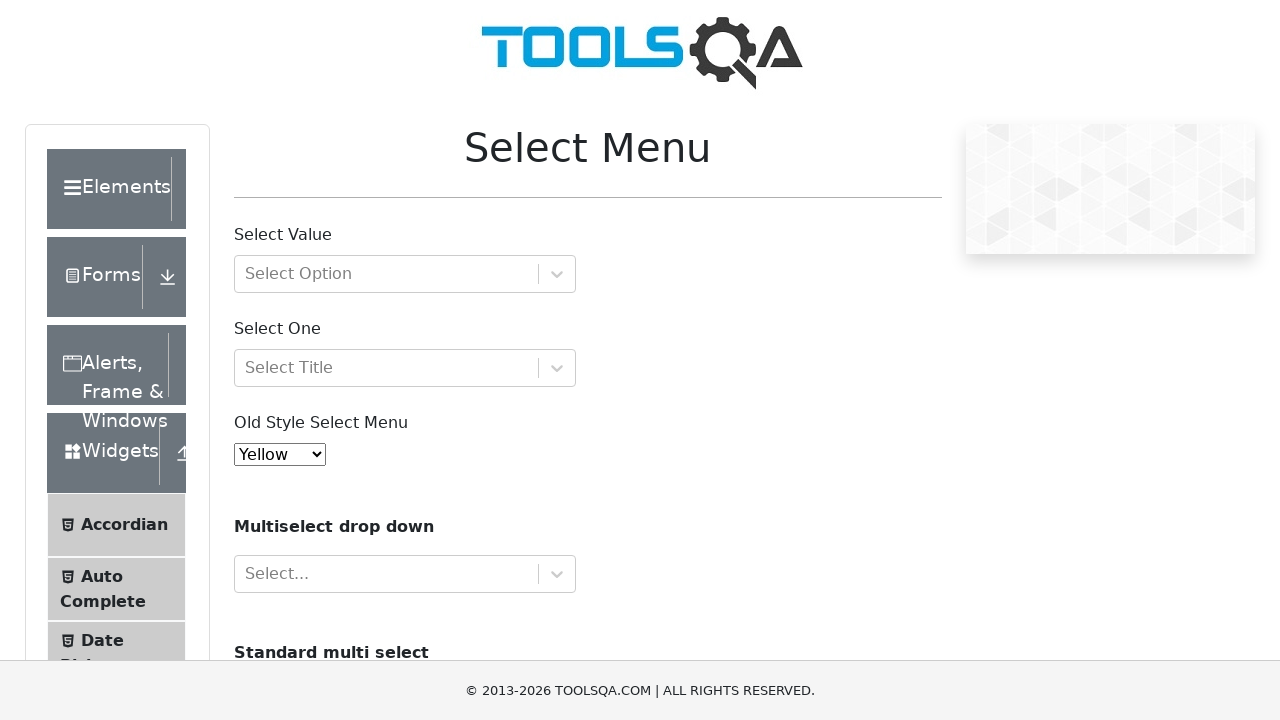

Processed dropdown option: Aqua
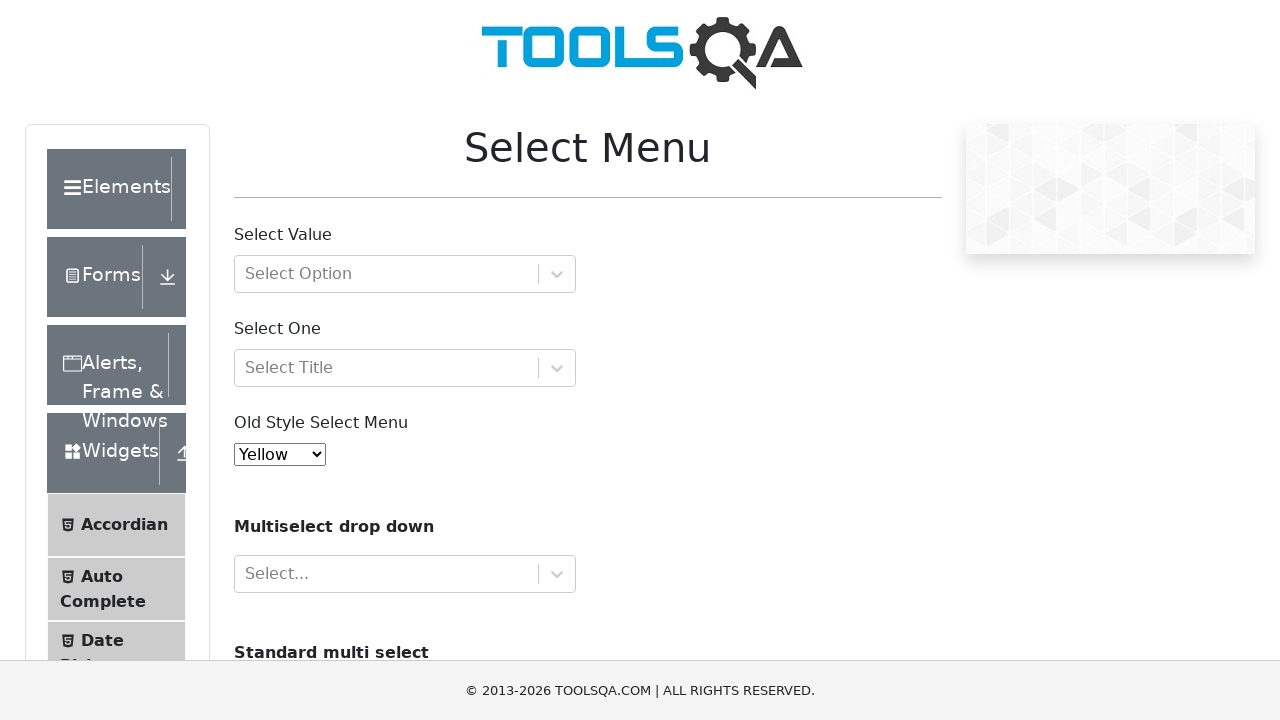

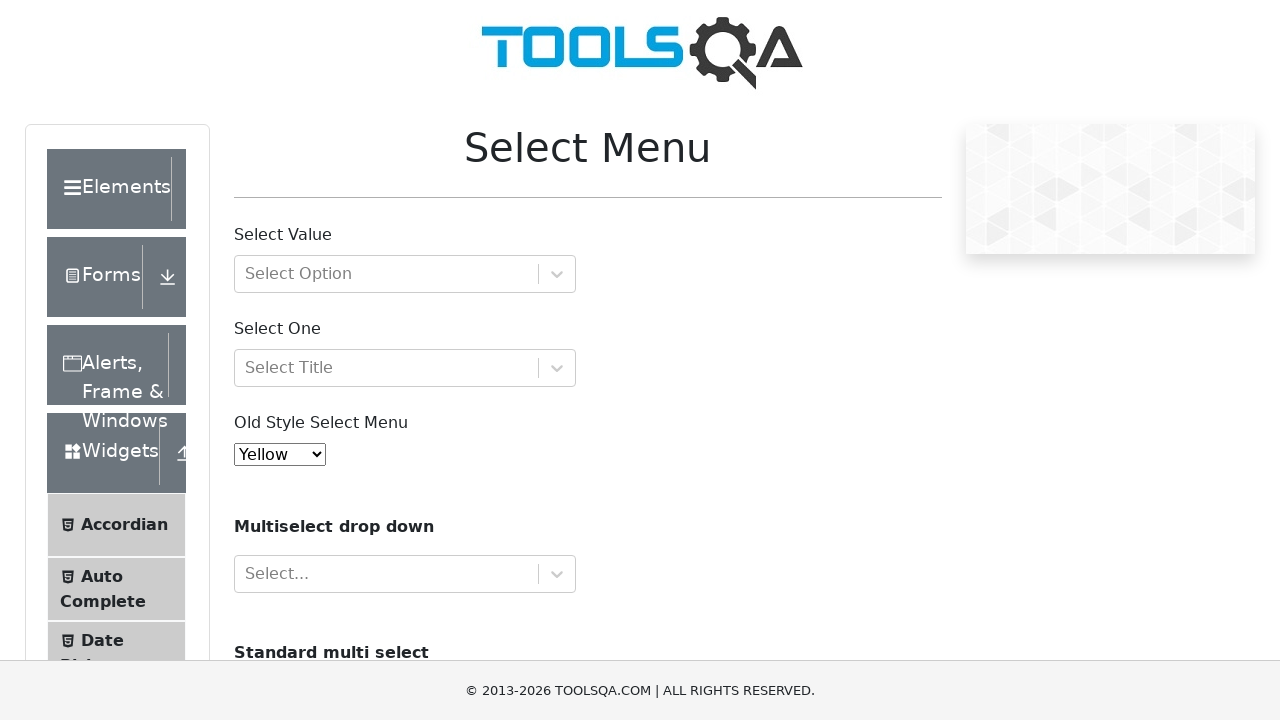